Demonstrates different methods to refresh a web page including navigation refresh and keyboard shortcuts

Starting URL: https://selectorshub.com/xpath-practice-page/

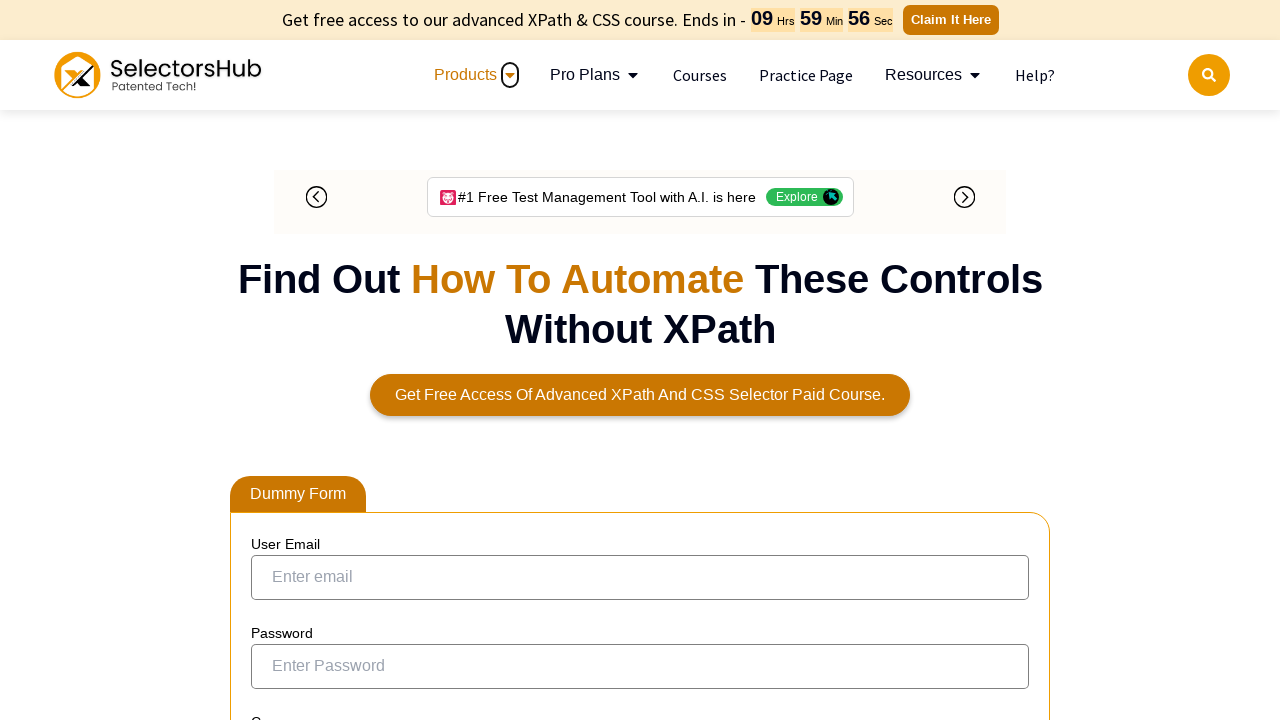

Reloaded the page using navigation refresh
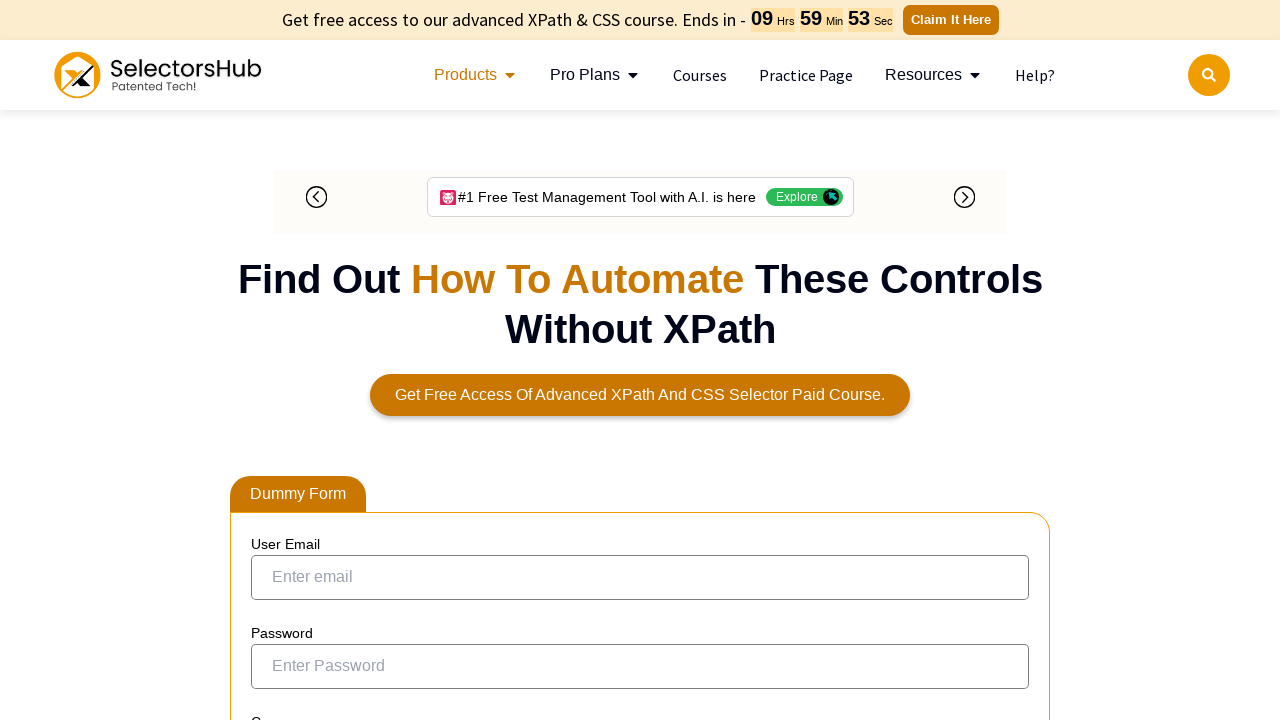

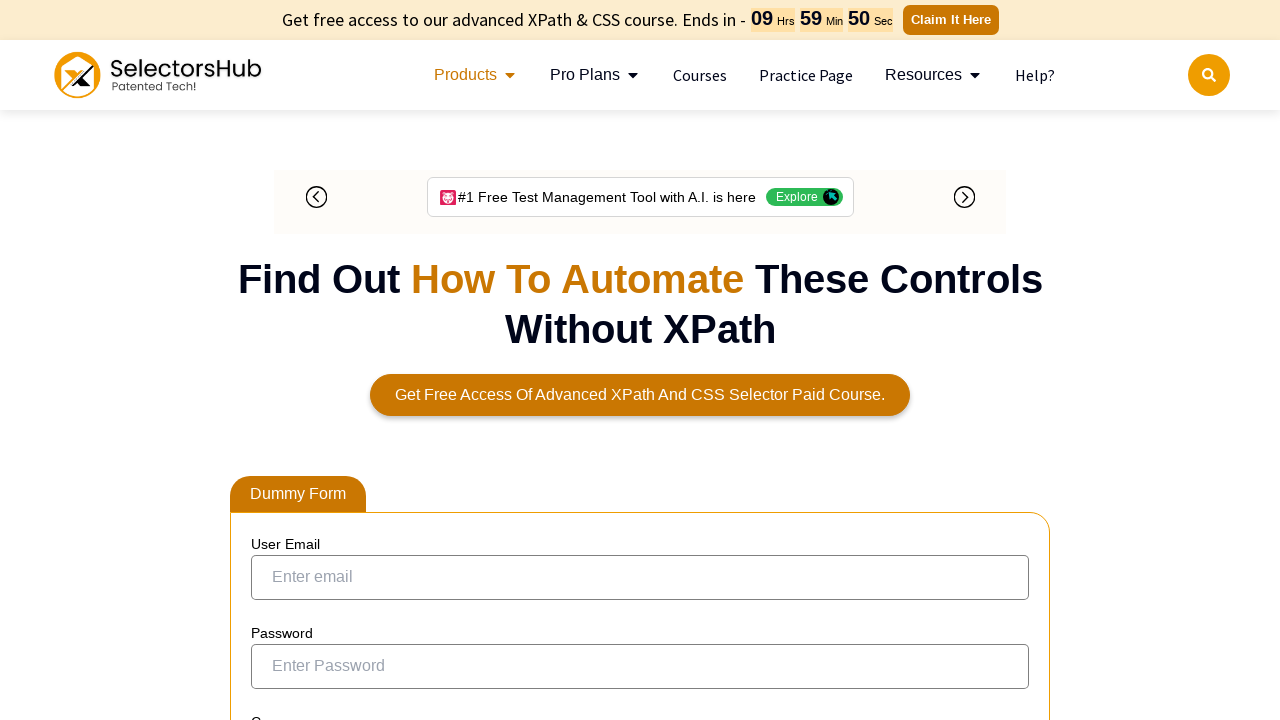